Tests navigation through nested frames by clicking on Frames link, then Nested Frames link, and switching into nested iframes to read content

Starting URL: https://the-internet.herokuapp.com/

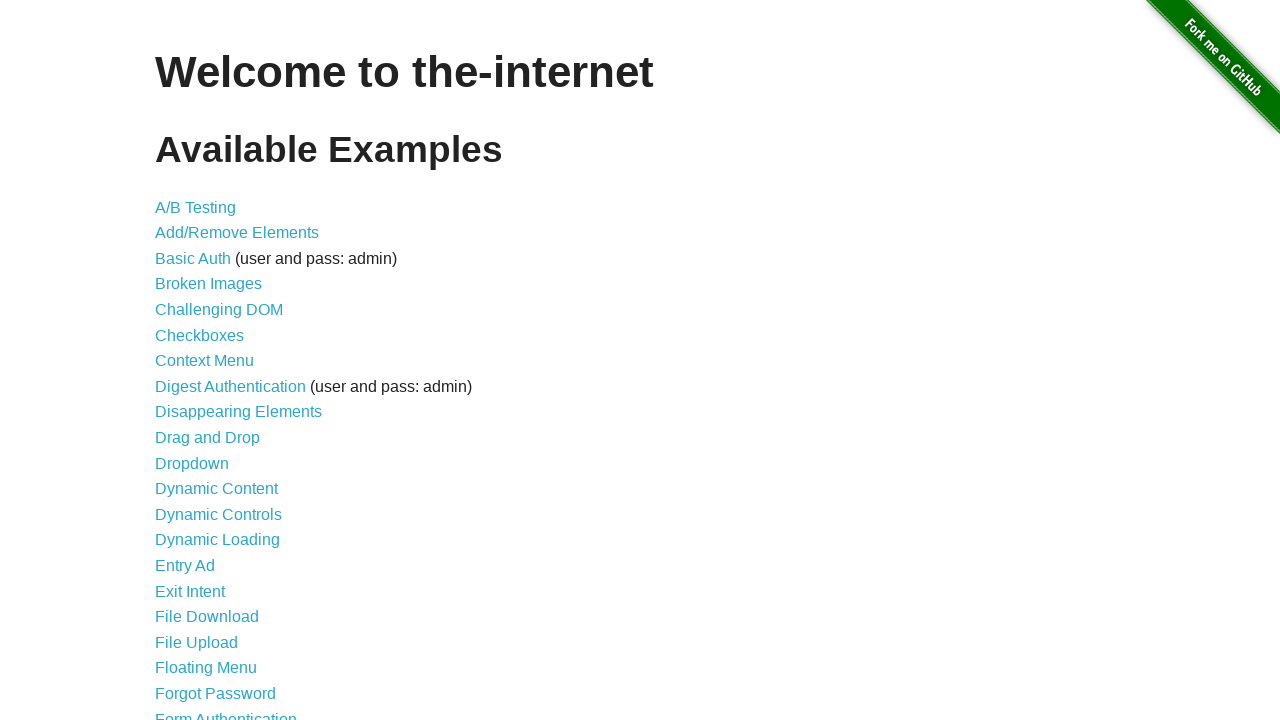

Clicked on Frames link at (182, 361) on xpath=//a[text()='Frames']
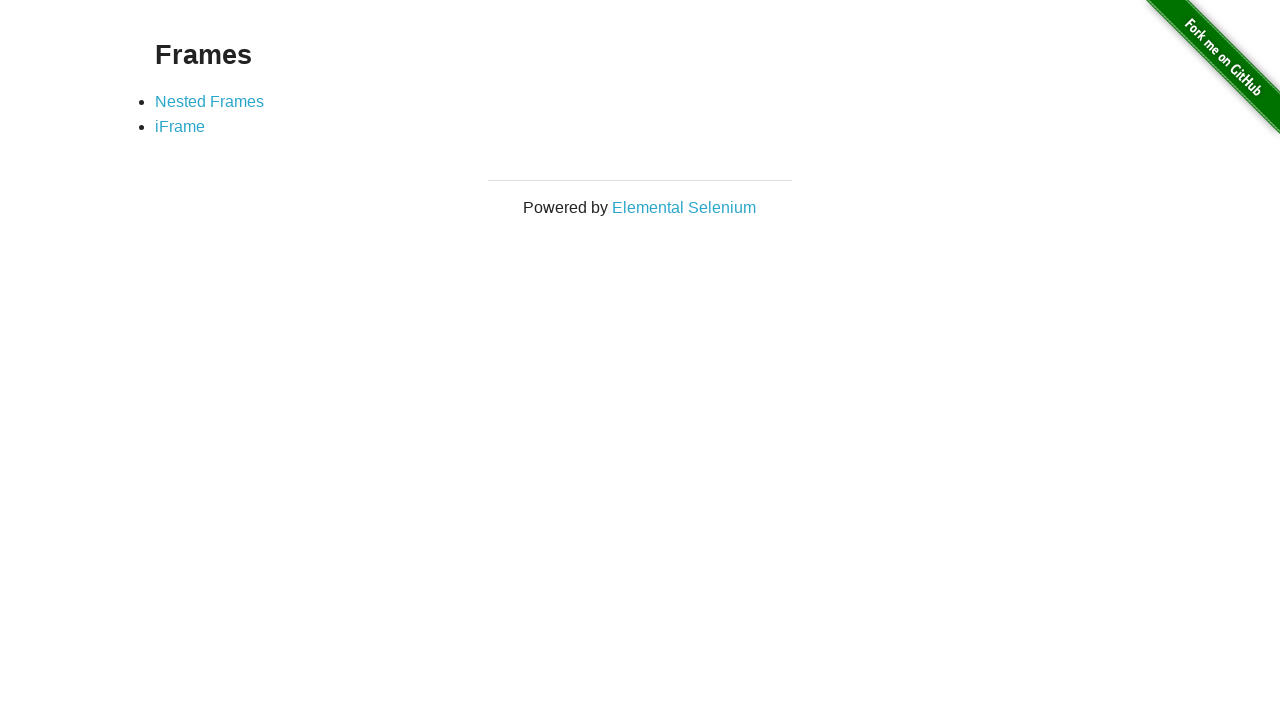

Nested Frames link selector became available
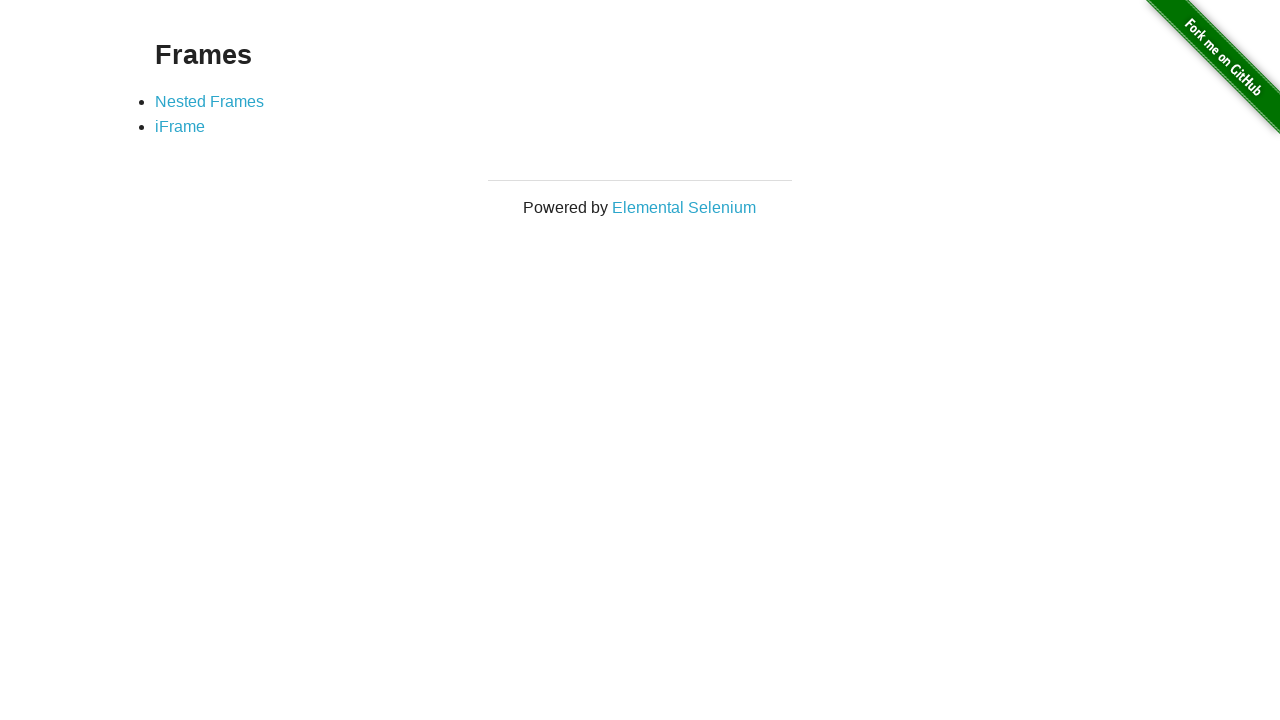

Clicked on Nested Frames link at (210, 101) on xpath=//a[text()='Nested Frames']
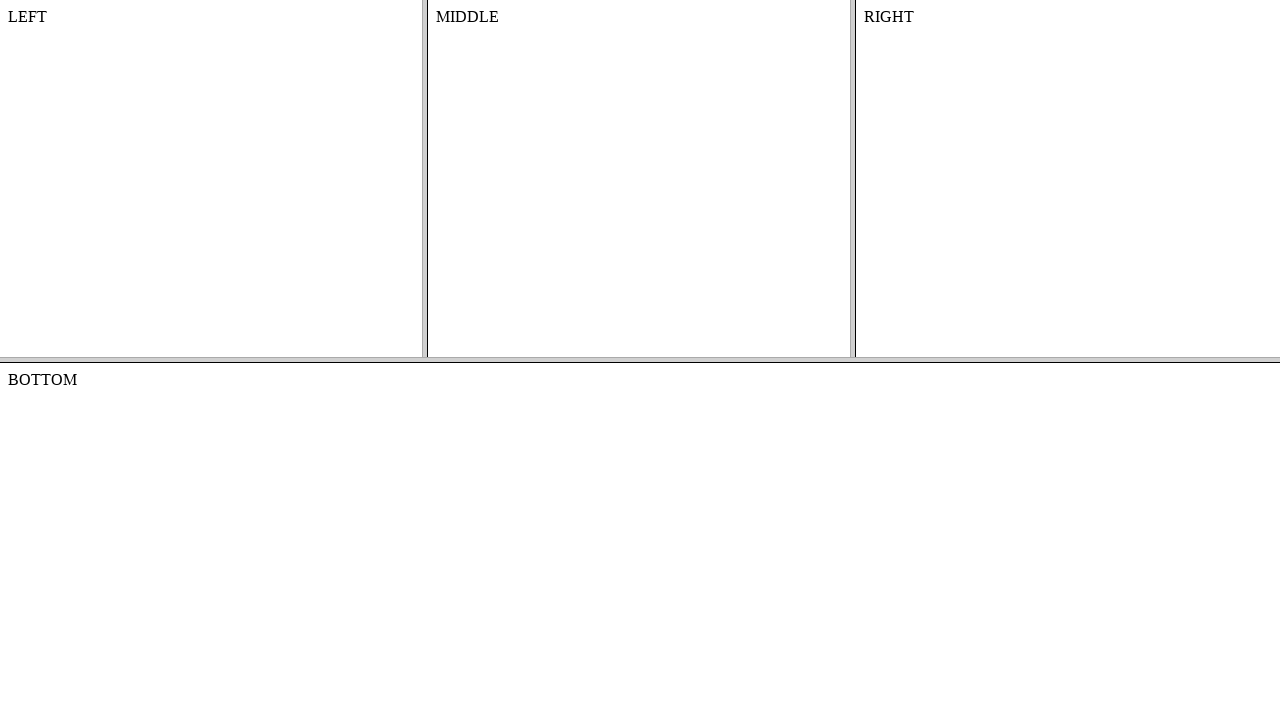

Nested frames page loaded (domcontentloaded)
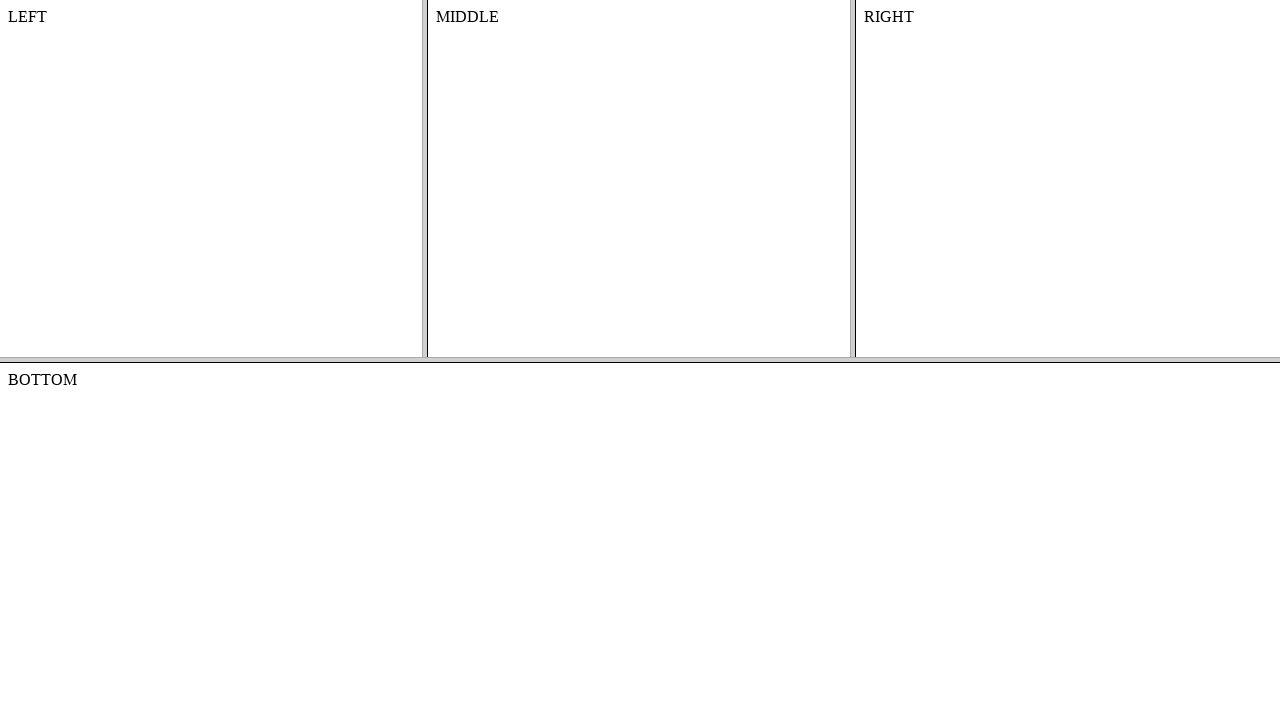

Located top frame with name 'frame-top'
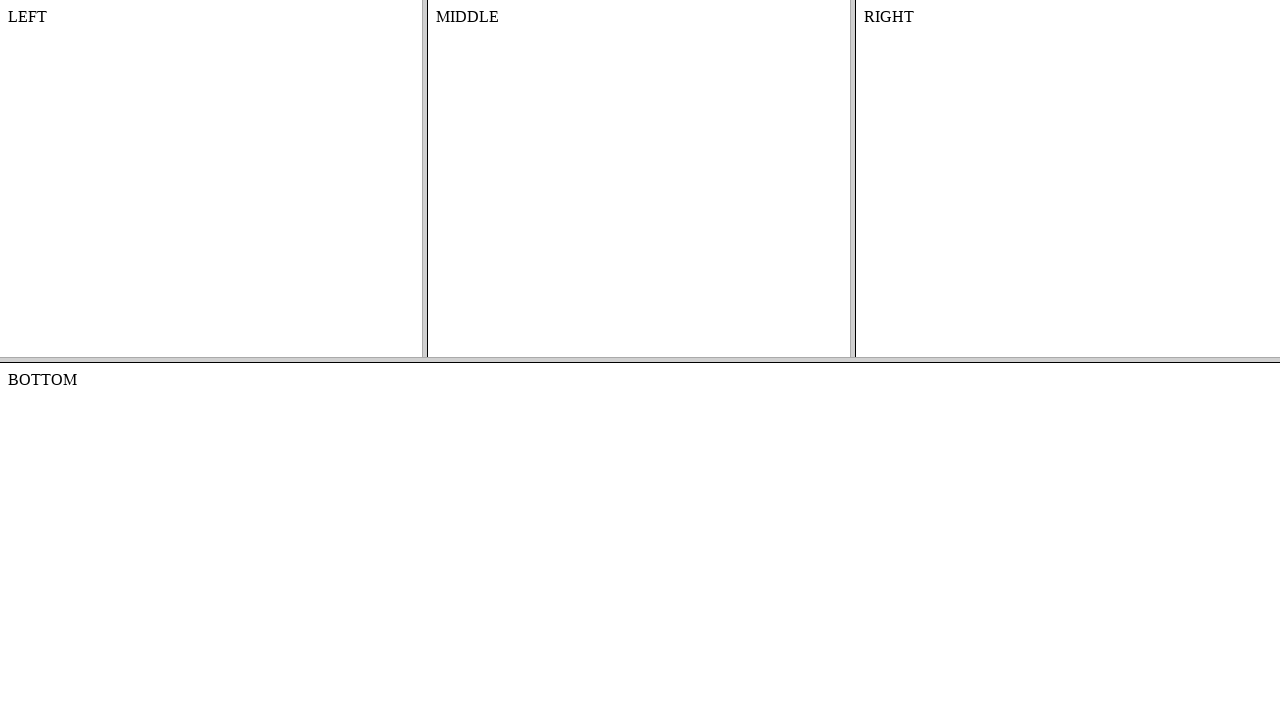

Located left frame within top frame with name 'frame-left'
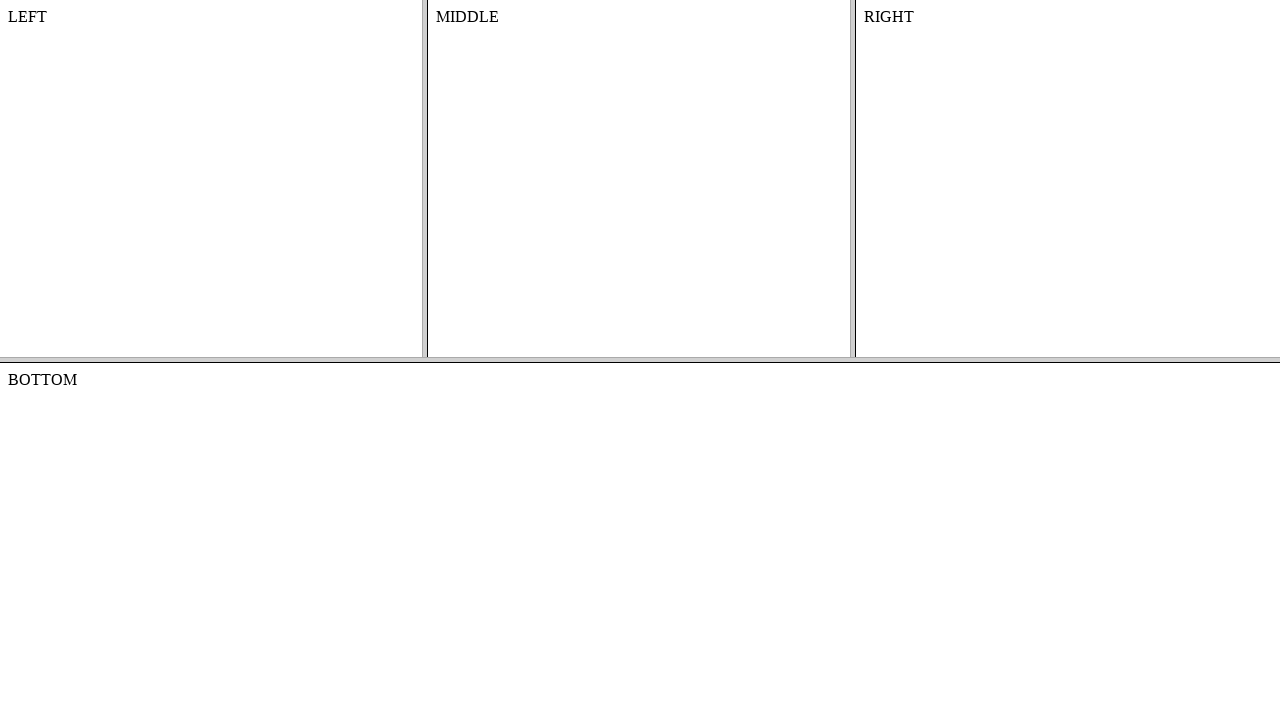

Retrieved text content from nested frame body: '
    LEFT
    

'
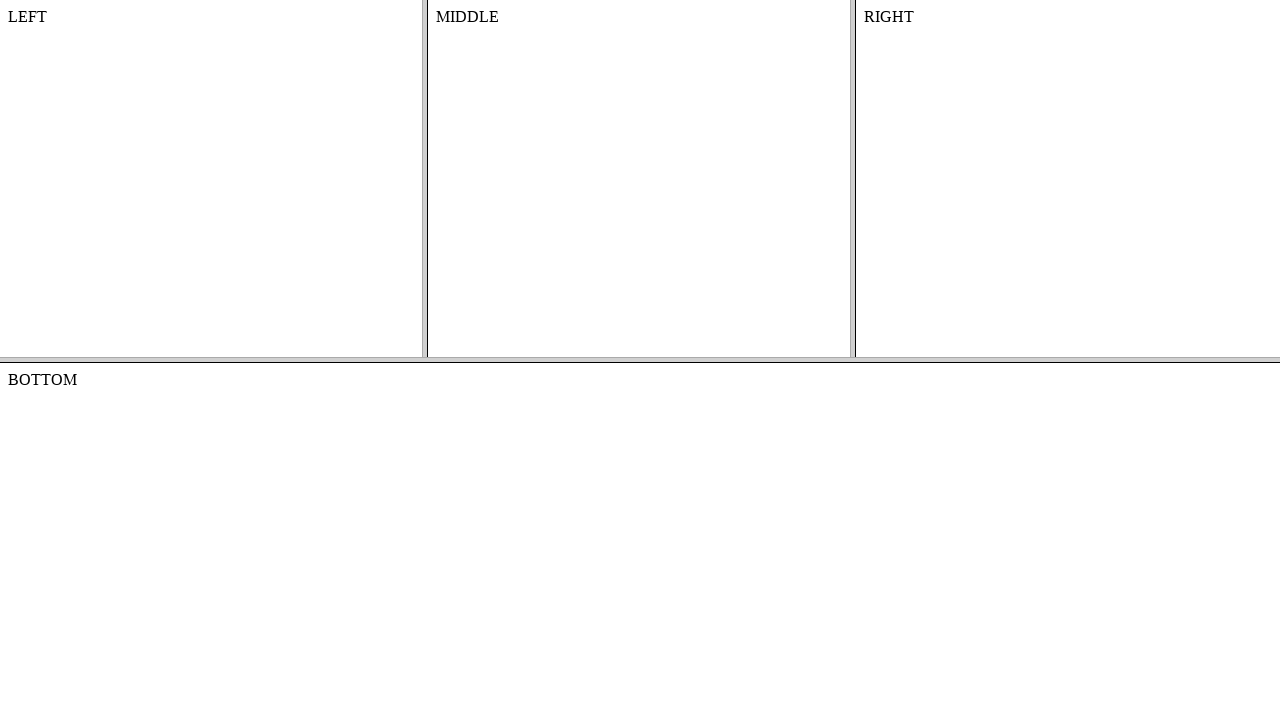

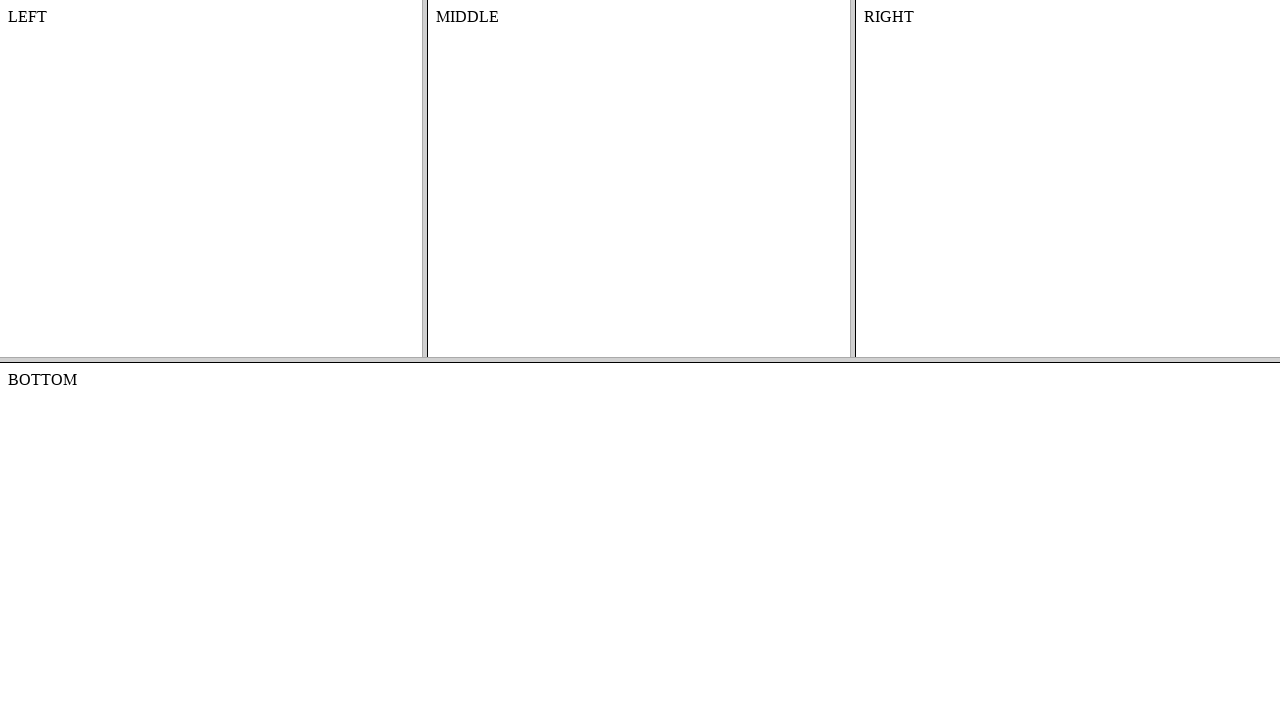